Navigates to Training Support website, verifies the homepage title, then clicks on About Us link and verifies the About Us page title

Starting URL: https://www.training-support.net/

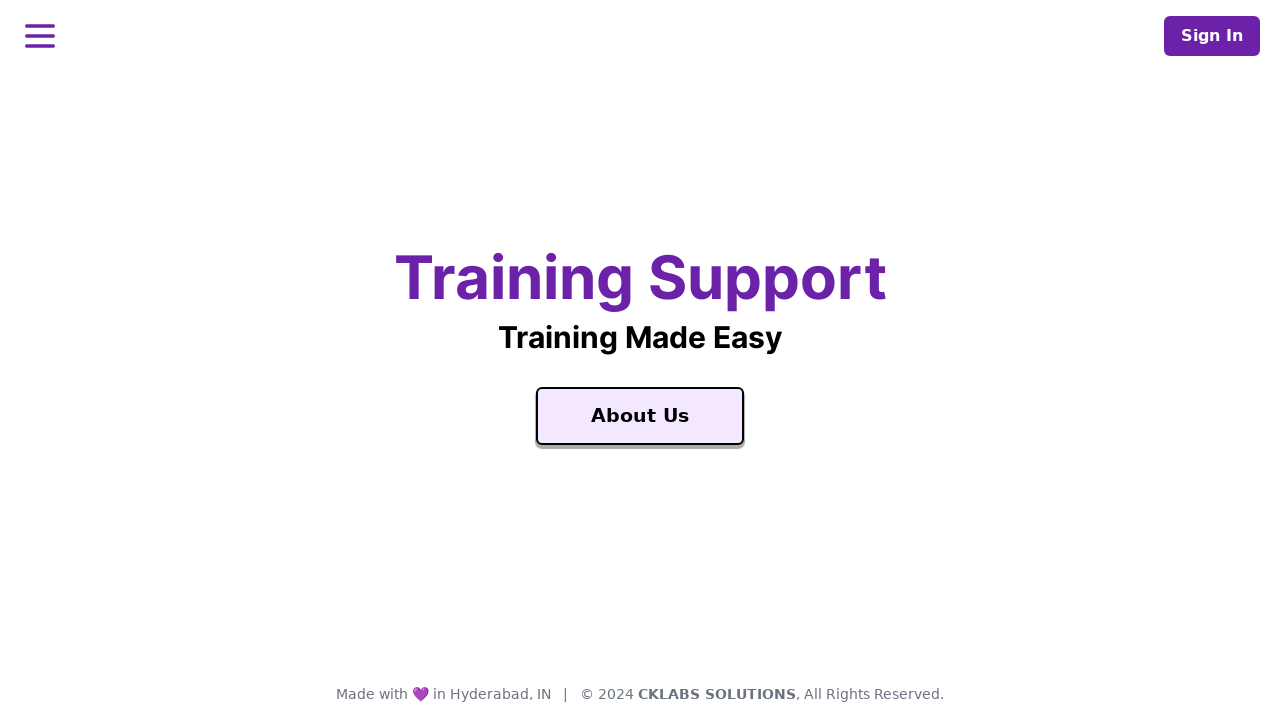

Navigated to Training Support website homepage
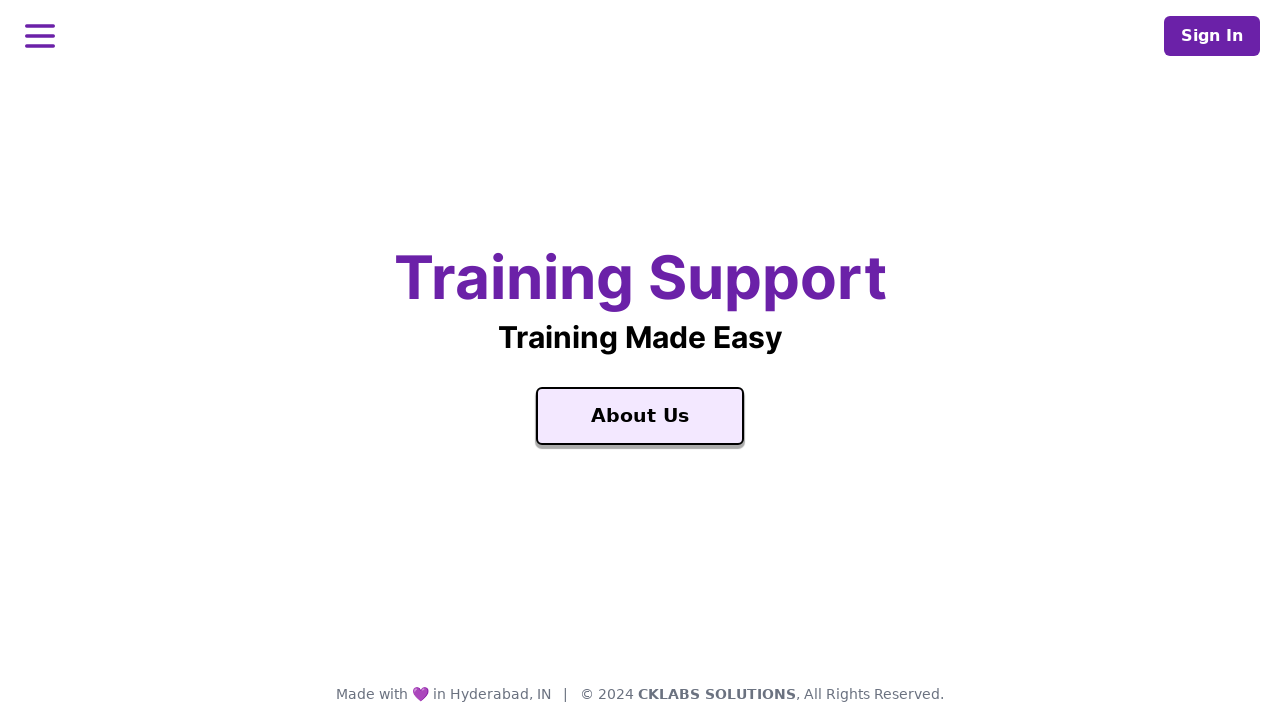

Located Training Support title on homepage
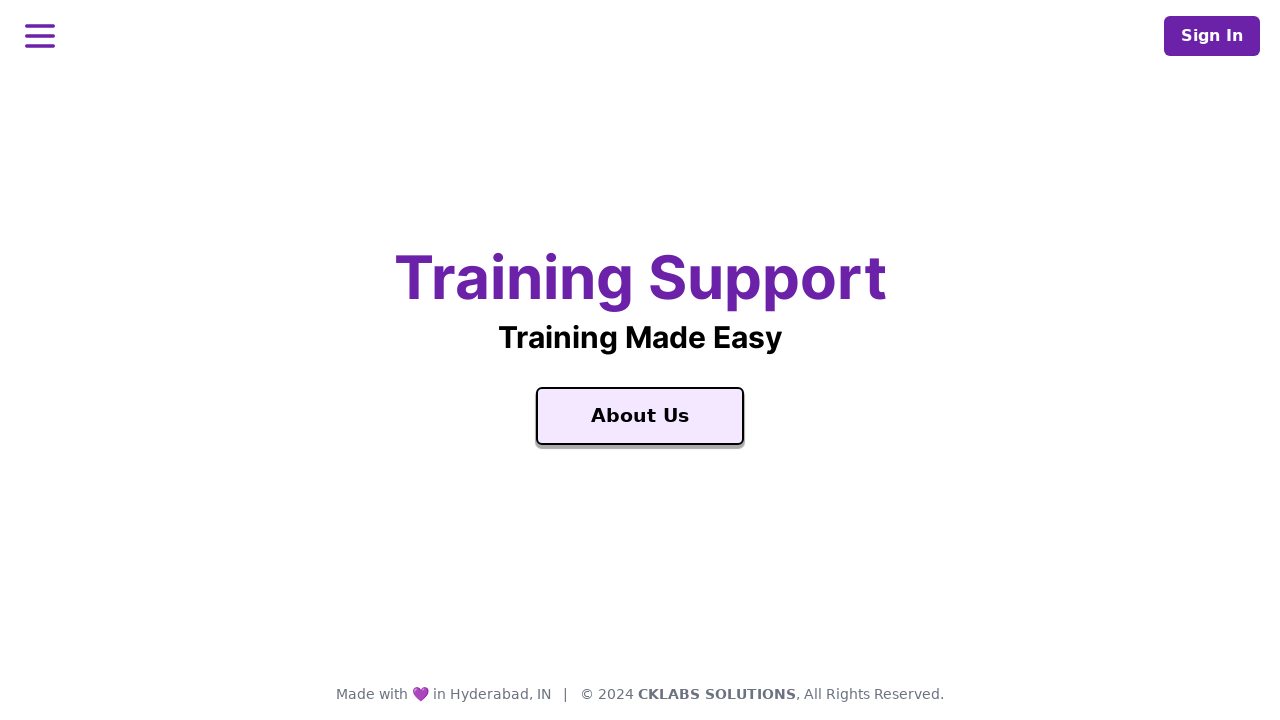

Verified Training Support title is visible
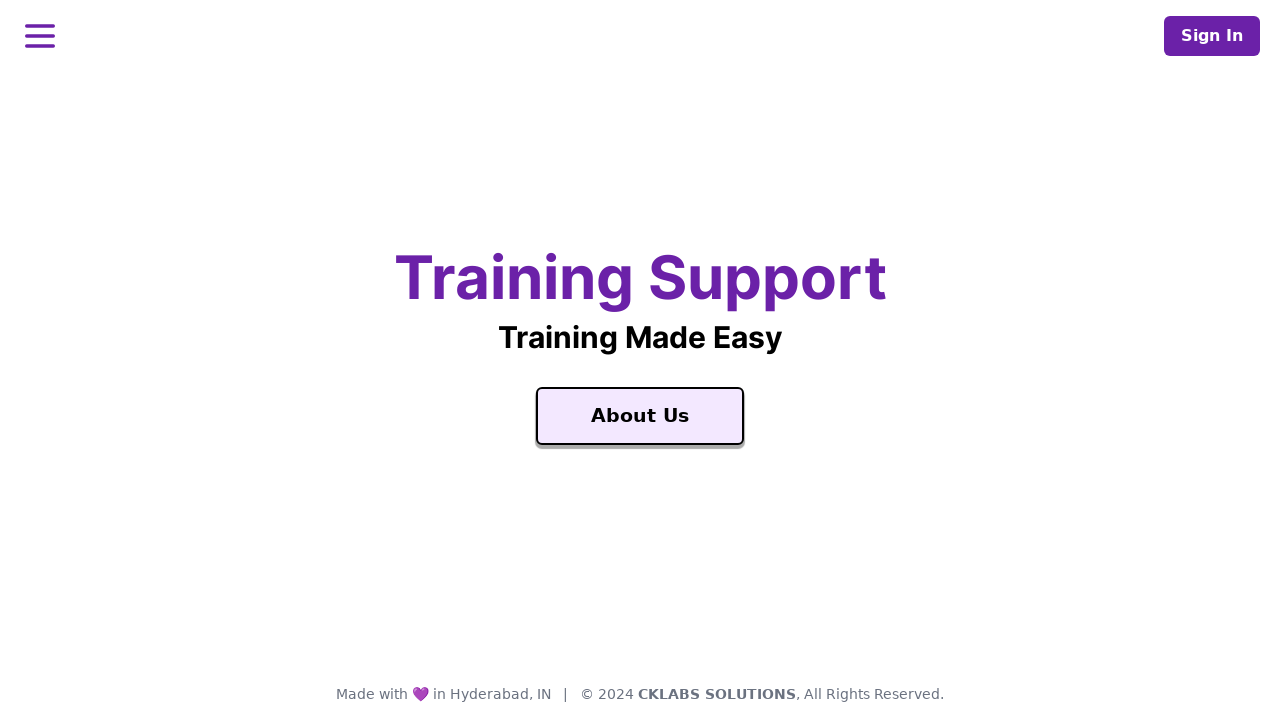

Clicked on About Us link at (640, 416) on text=About Us
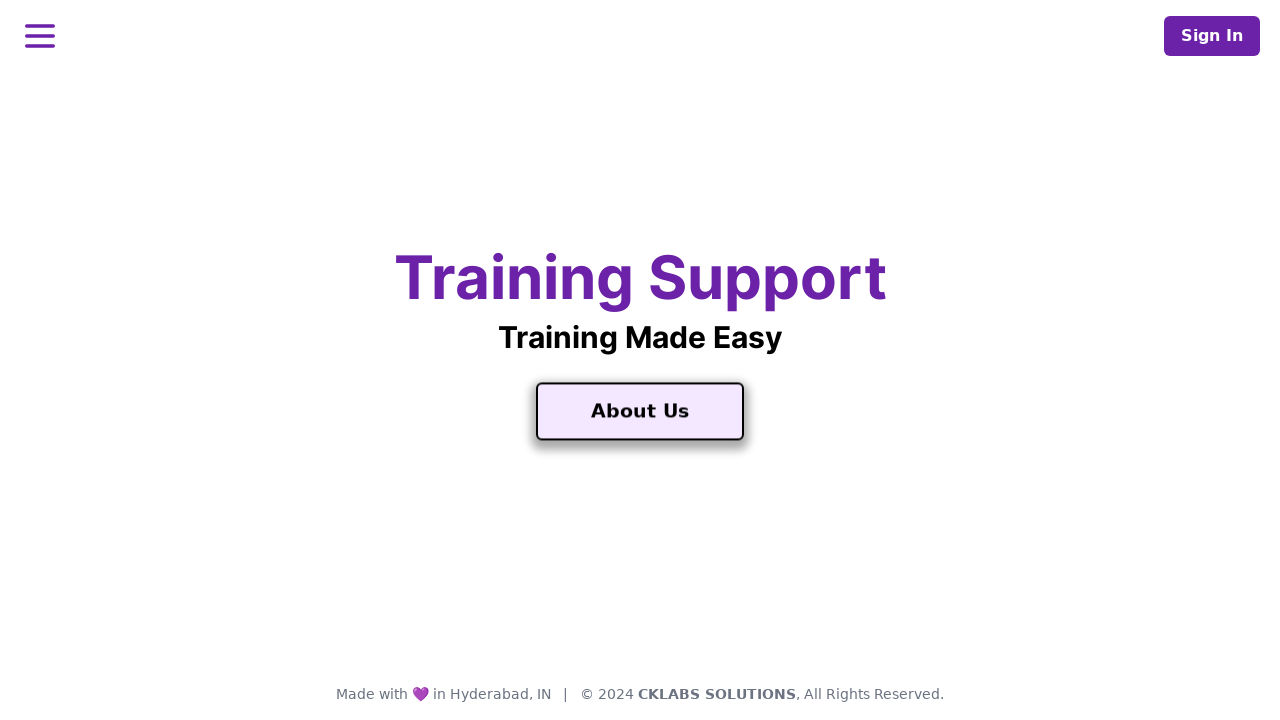

About Us page loaded and title visible
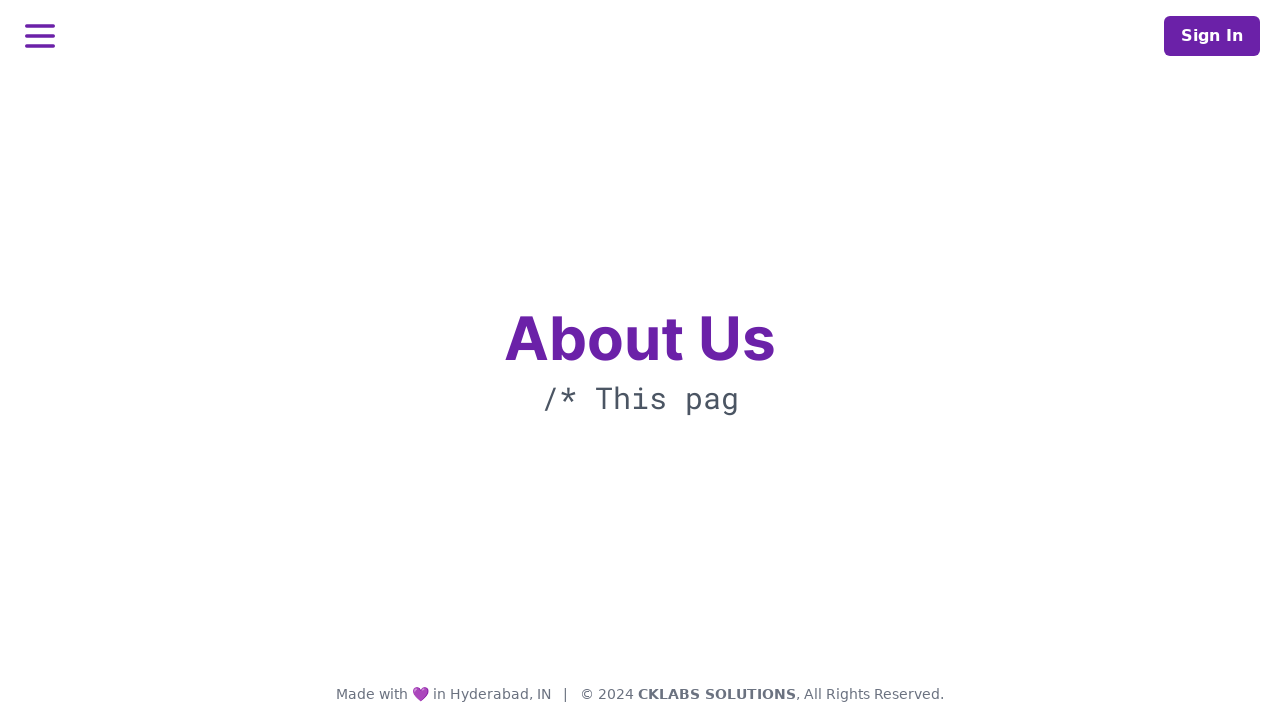

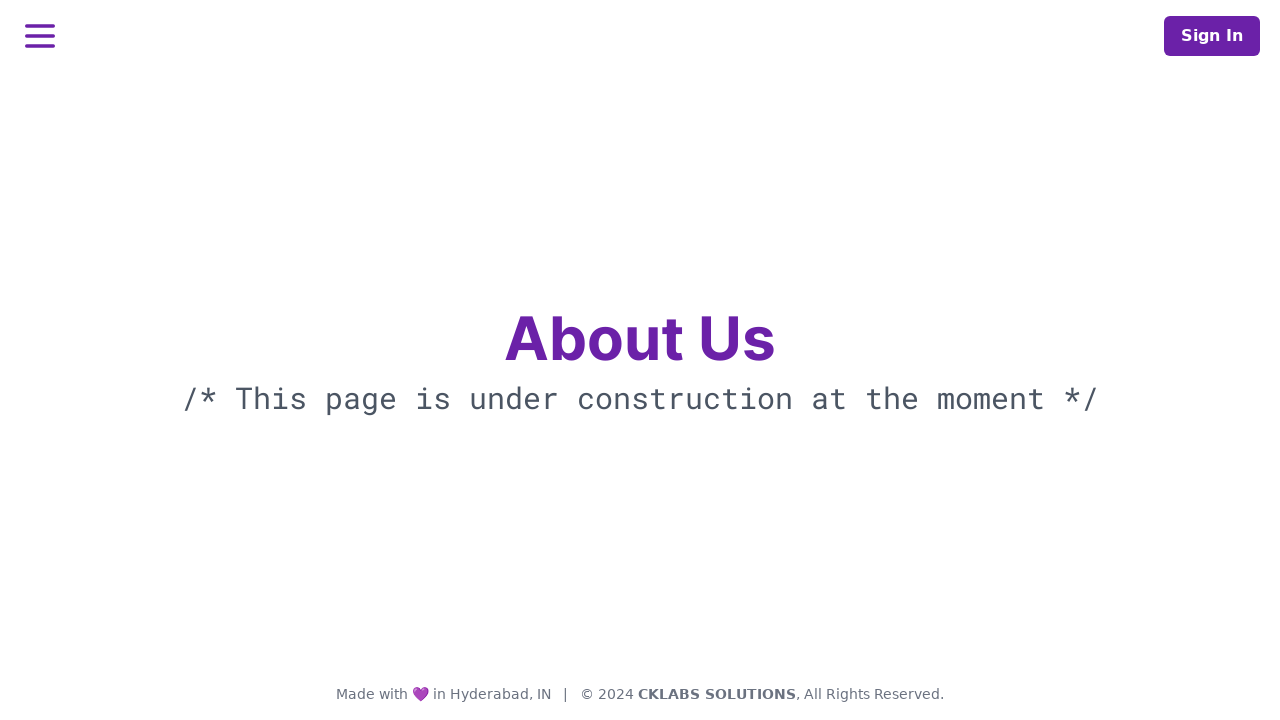